Tests that clicking the Due column header sorts the table in ascending order by verifying the due values are sorted

Starting URL: http://the-internet.herokuapp.com/tables

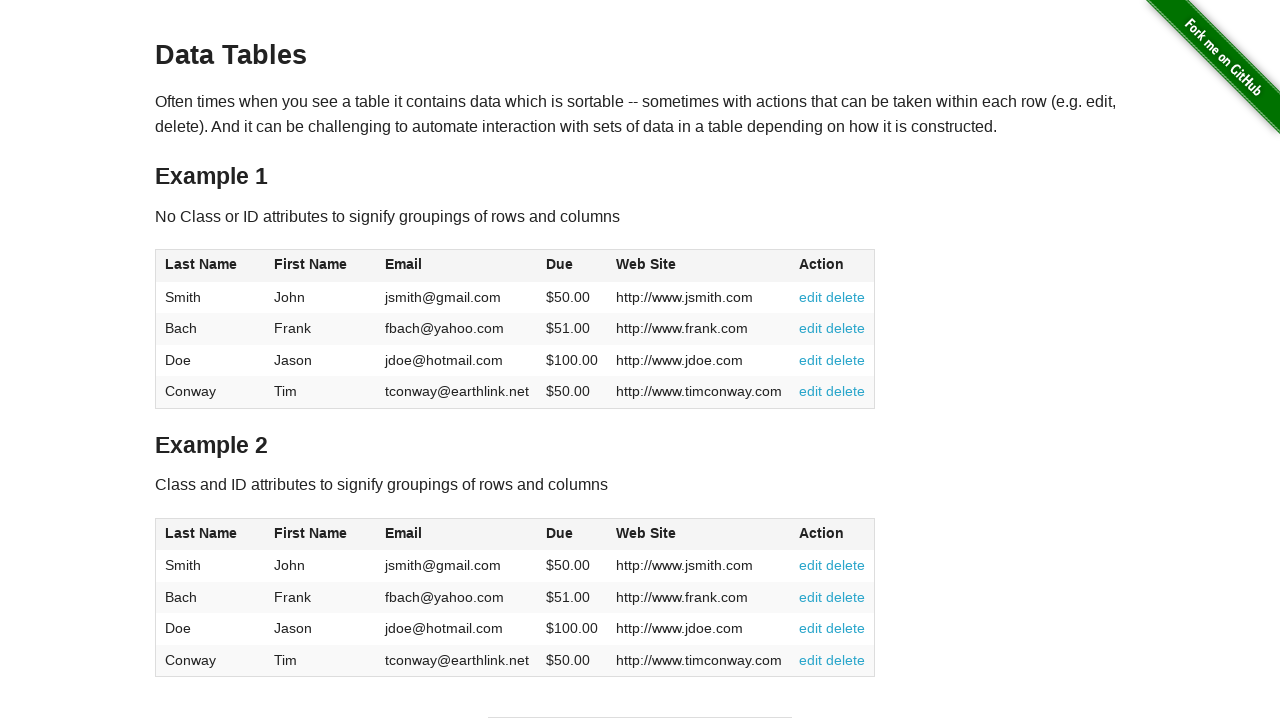

Clicked Due column header to sort ascending at (572, 266) on #table1 thead tr th:nth-of-type(4)
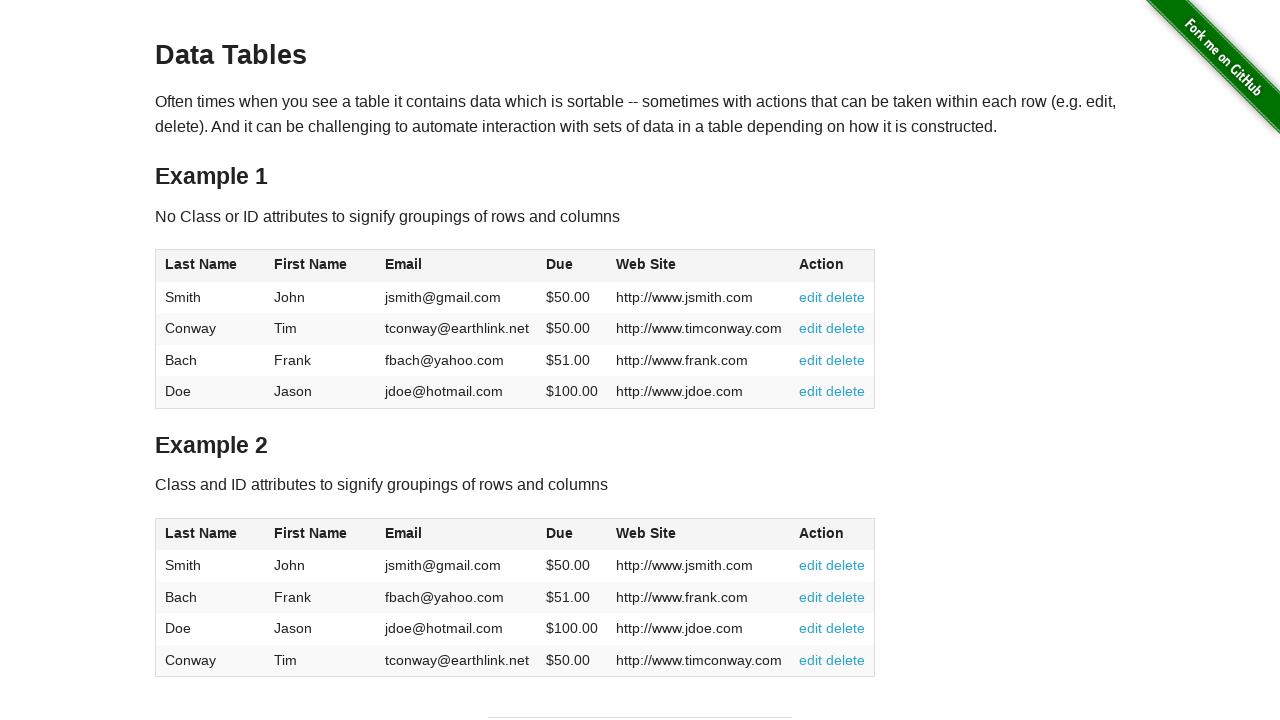

Due column in table body is visible and table has been sorted
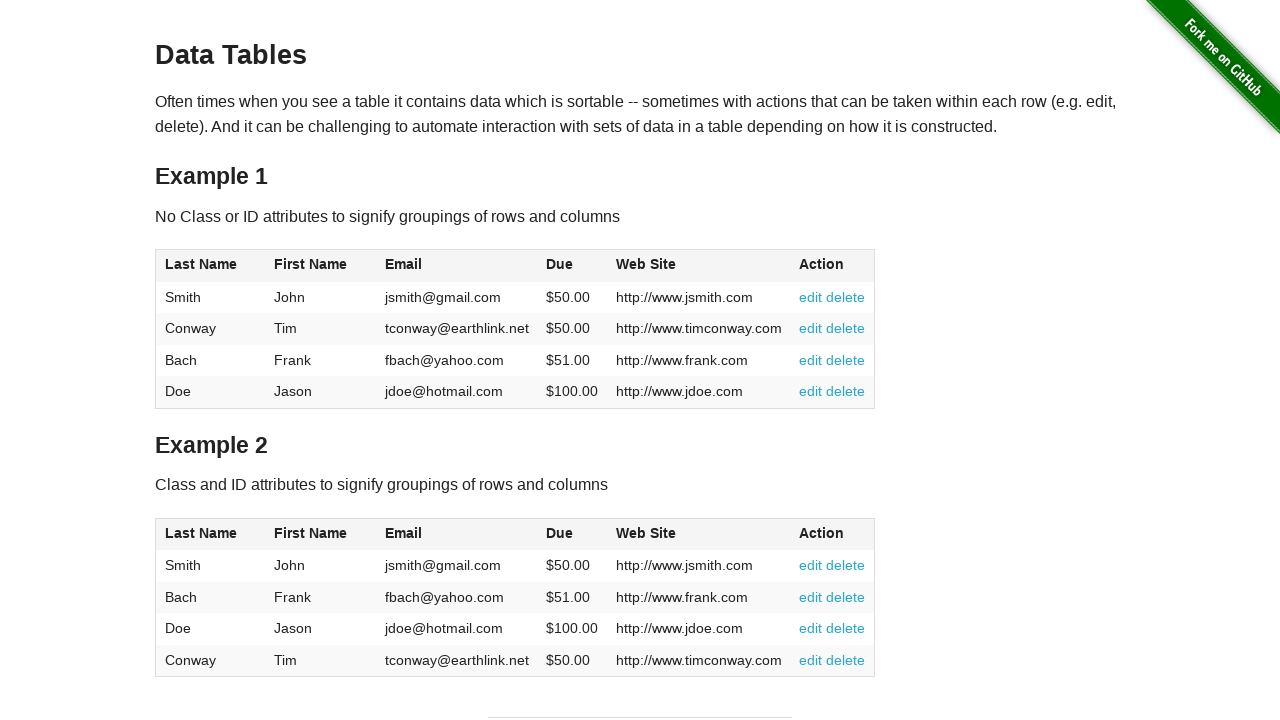

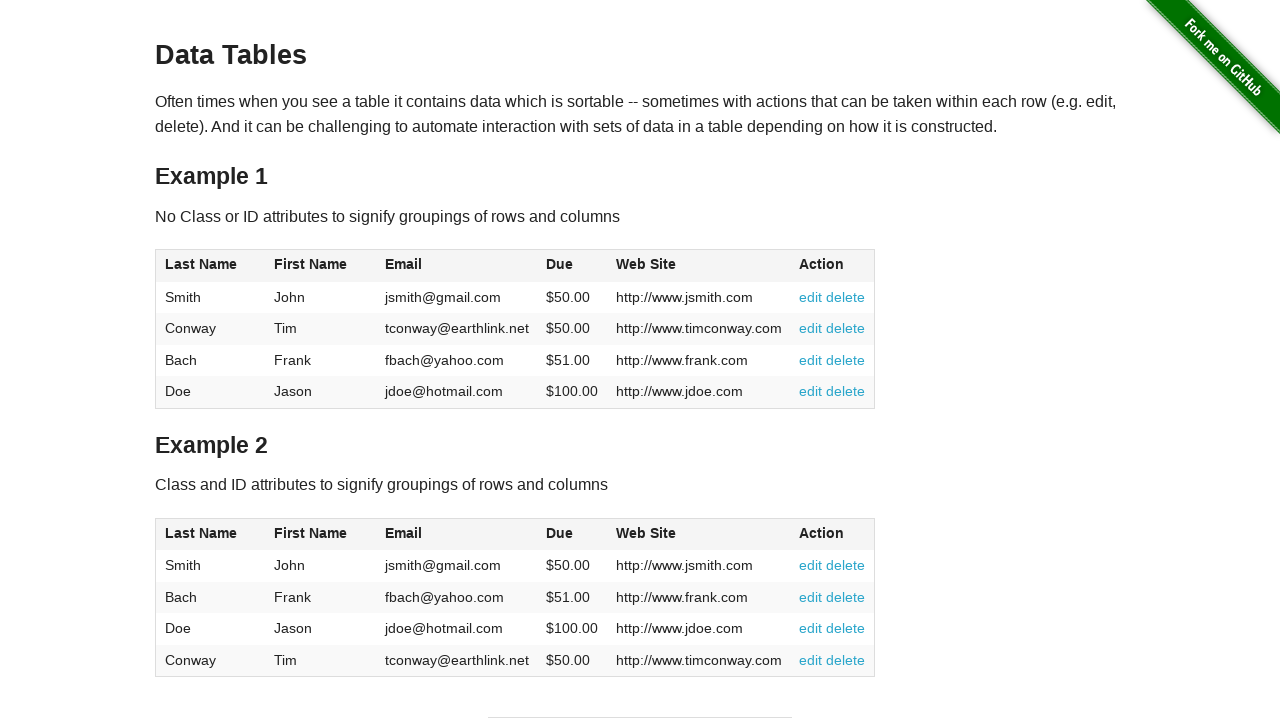